Tests the search functionality on the Selenium documentation page by navigating to Documentation, clicking on search, entering a query, and verifying results appear

Starting URL: https://www.selenium.dev/

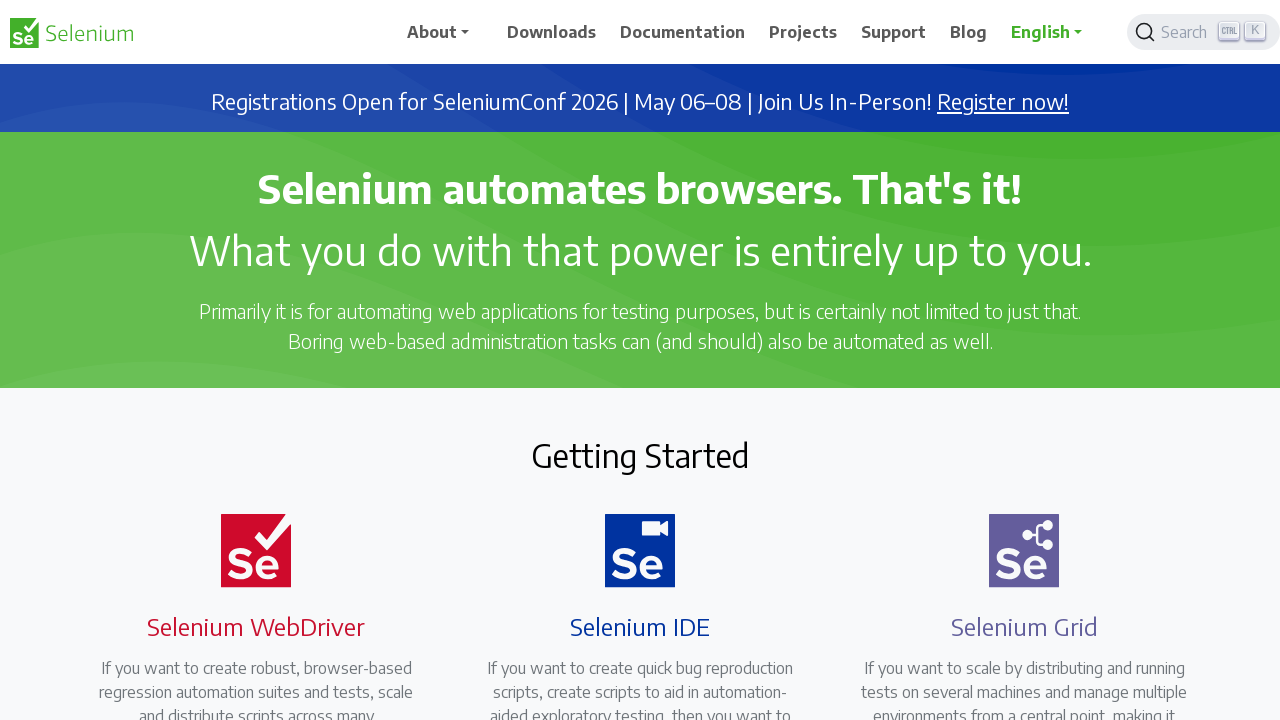

Clicked on Documentation navigation link at (683, 32) on text=Documentation
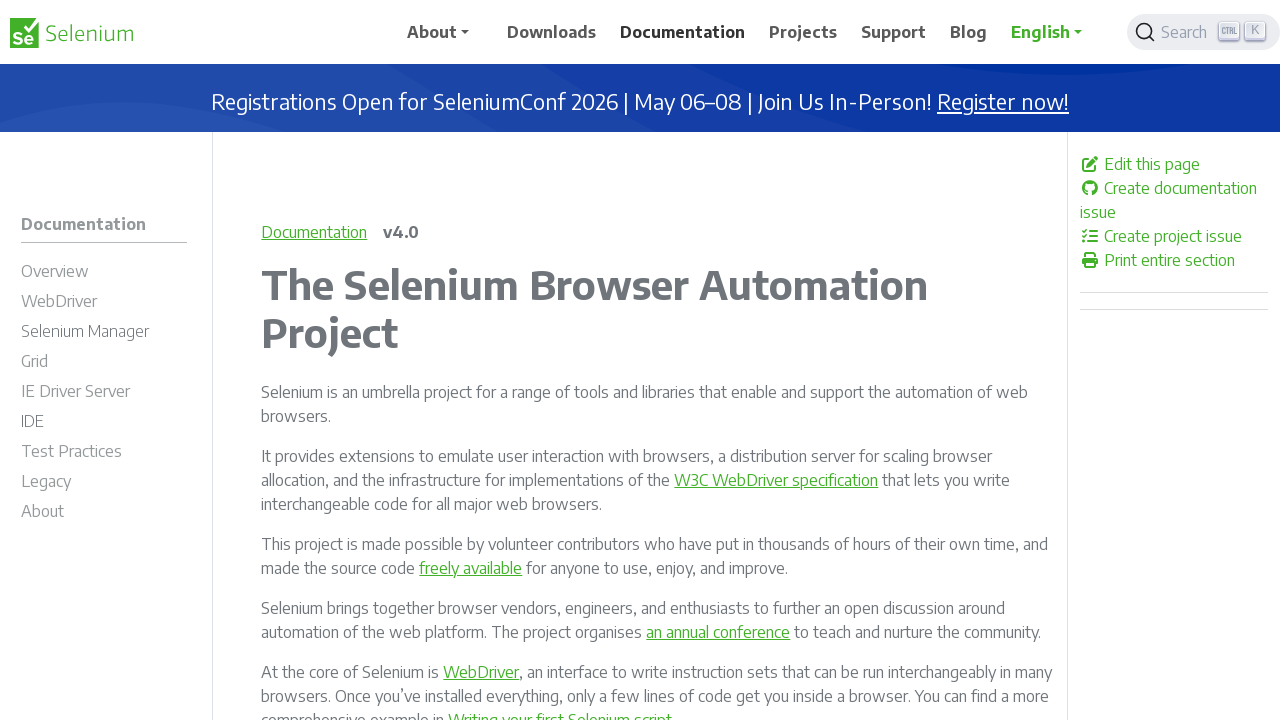

Documentation page loaded
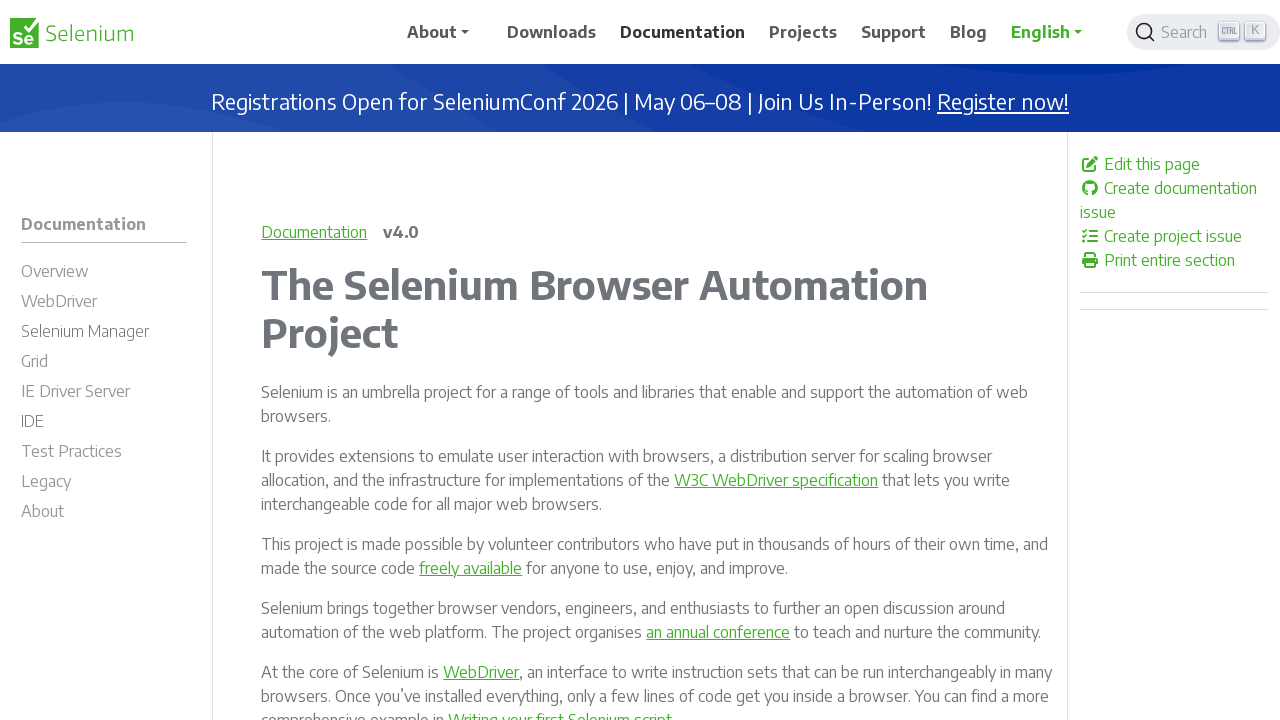

Clicked on search bar to activate search at (1204, 32) on [aria-label='Search']
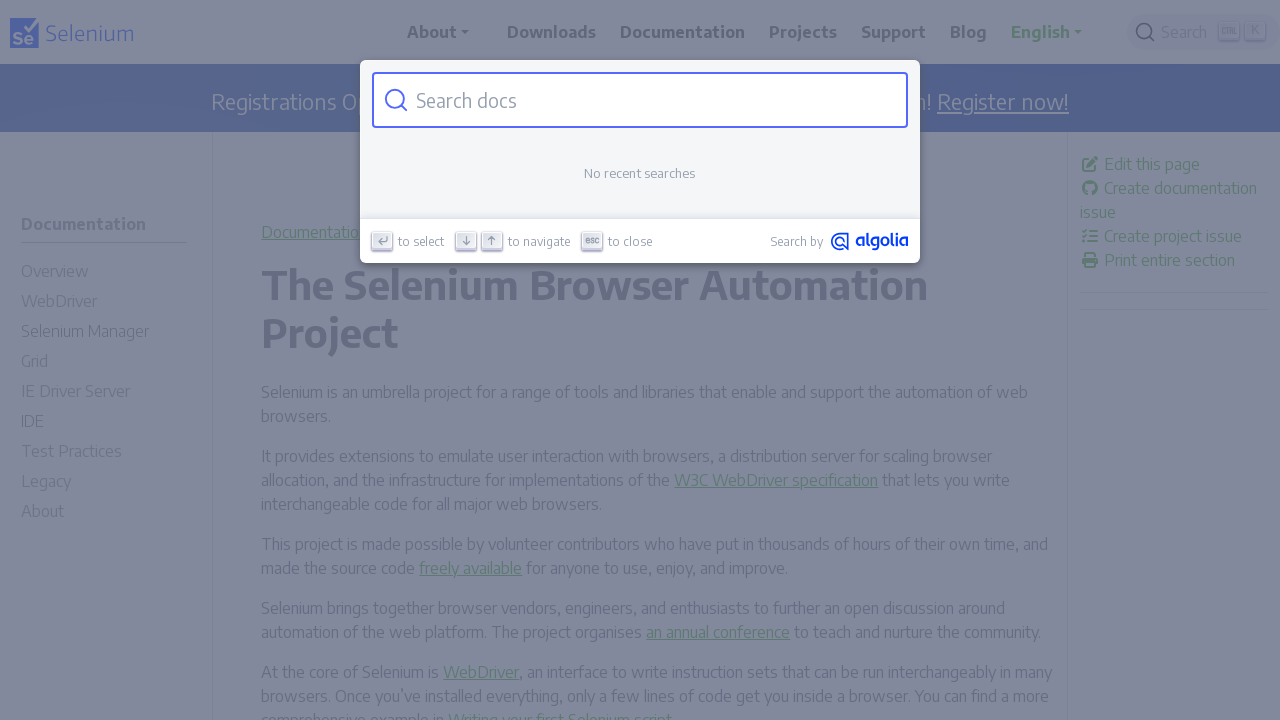

Entered 'WebDriver' in search input field on input[type='search']
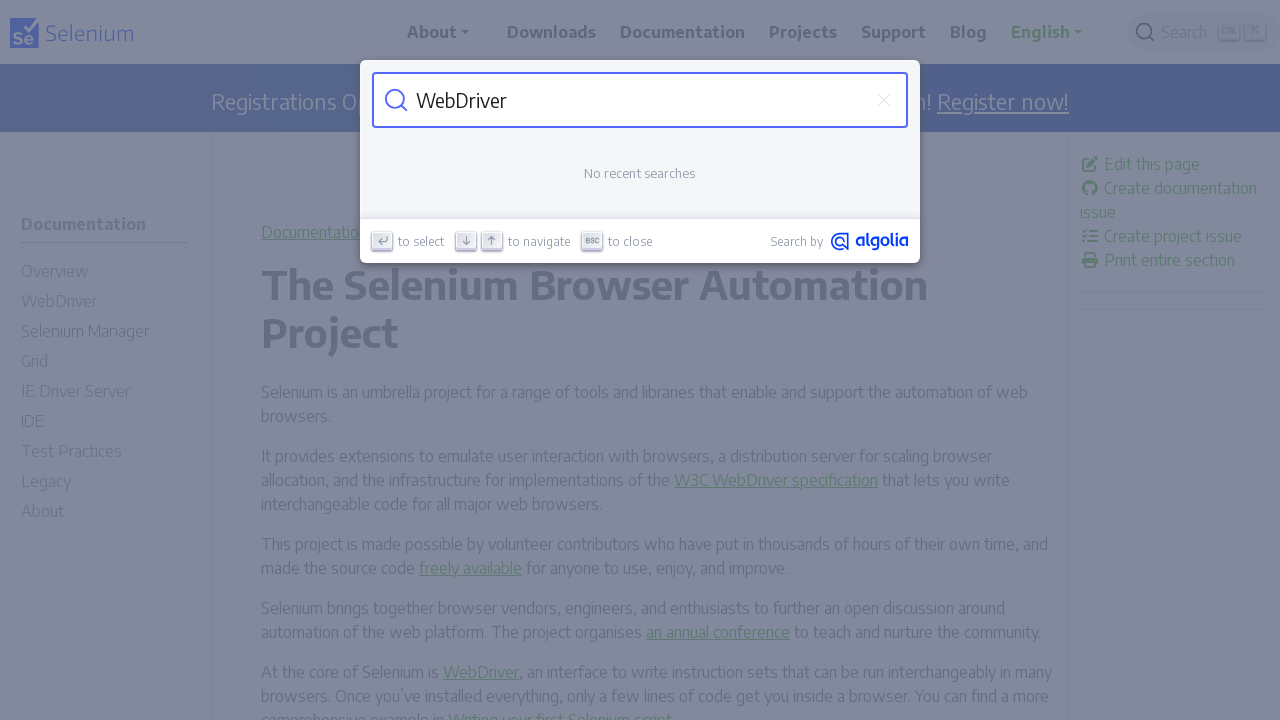

Search results appeared on page
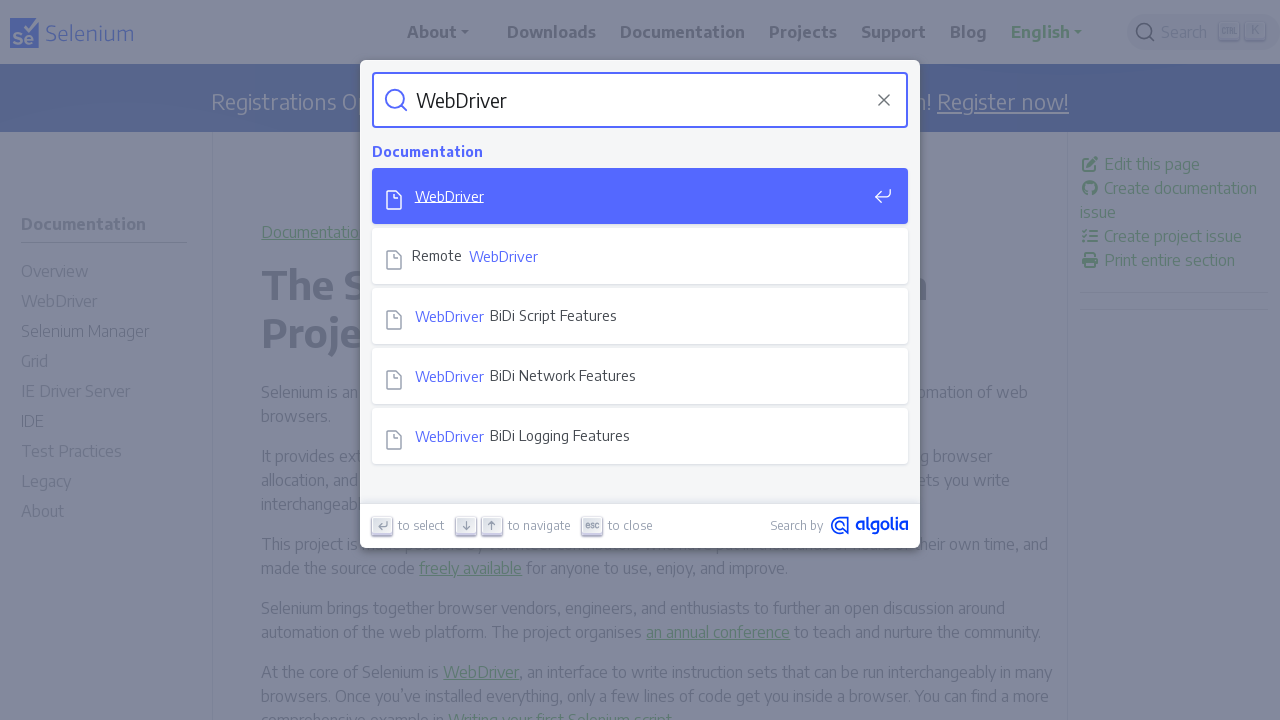

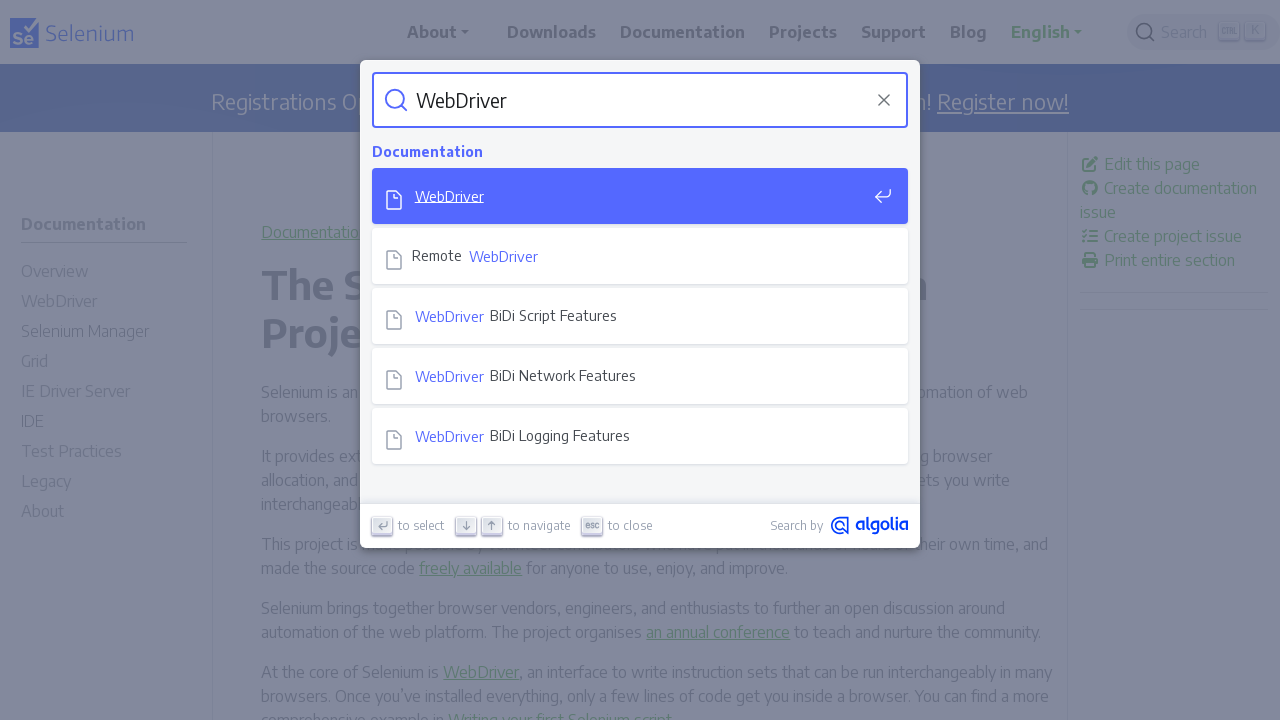